Tests radio button interactions on a practice page including selecting Chrome browser option, toggling Bengaluru location selection, identifying the default selected radio button, and selecting an age group option.

Starting URL: https://leafground.com/radio.xhtml

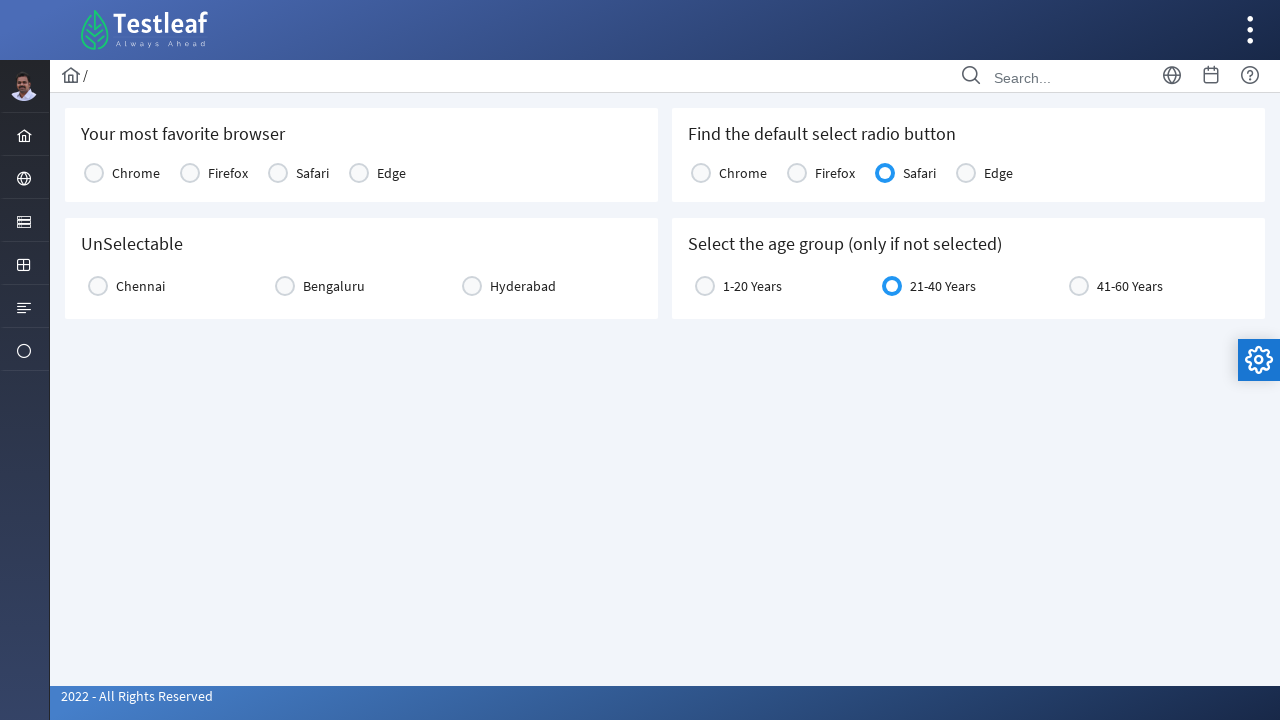

Clicked Chrome browser radio button at (94, 173) on xpath=//div[@class='col-12']//td/label[text()='Chrome']/preceding-sibling::div/d
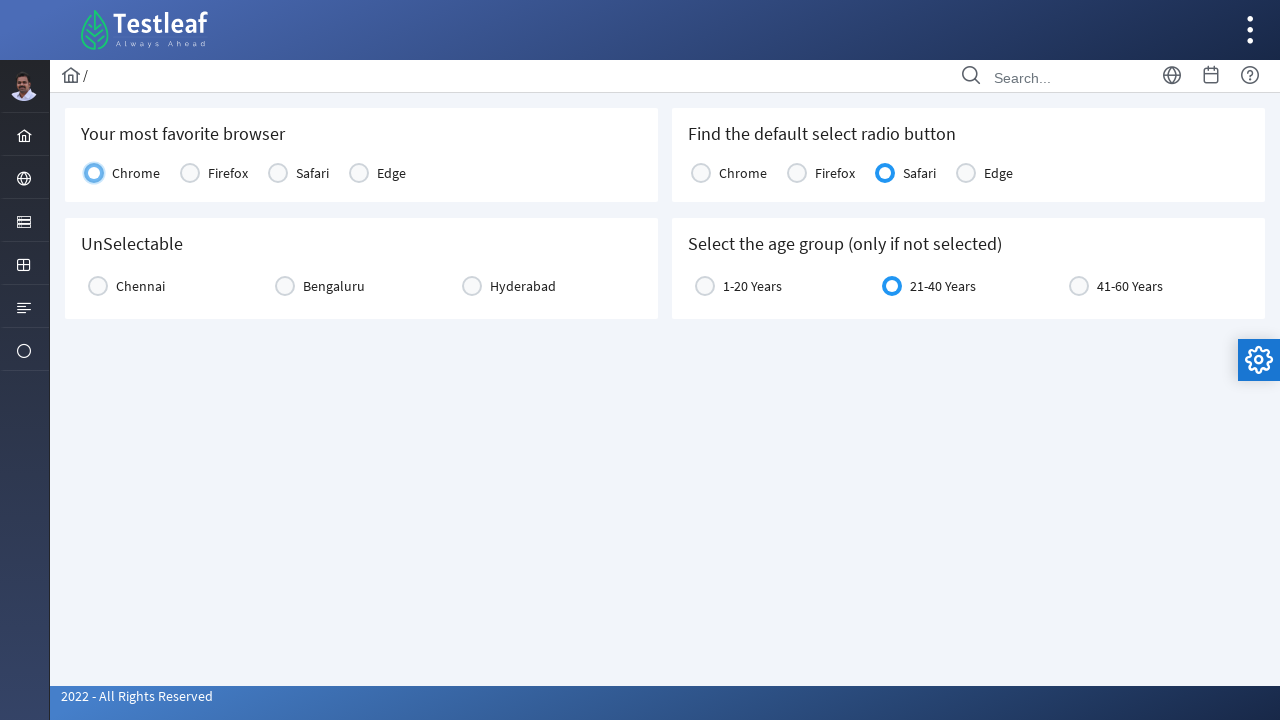

Selected Bengaluru location radio button at (285, 286) on xpath=//div[@class='col-12']//div/label[text()='Bengaluru']/preceding-sibling::d
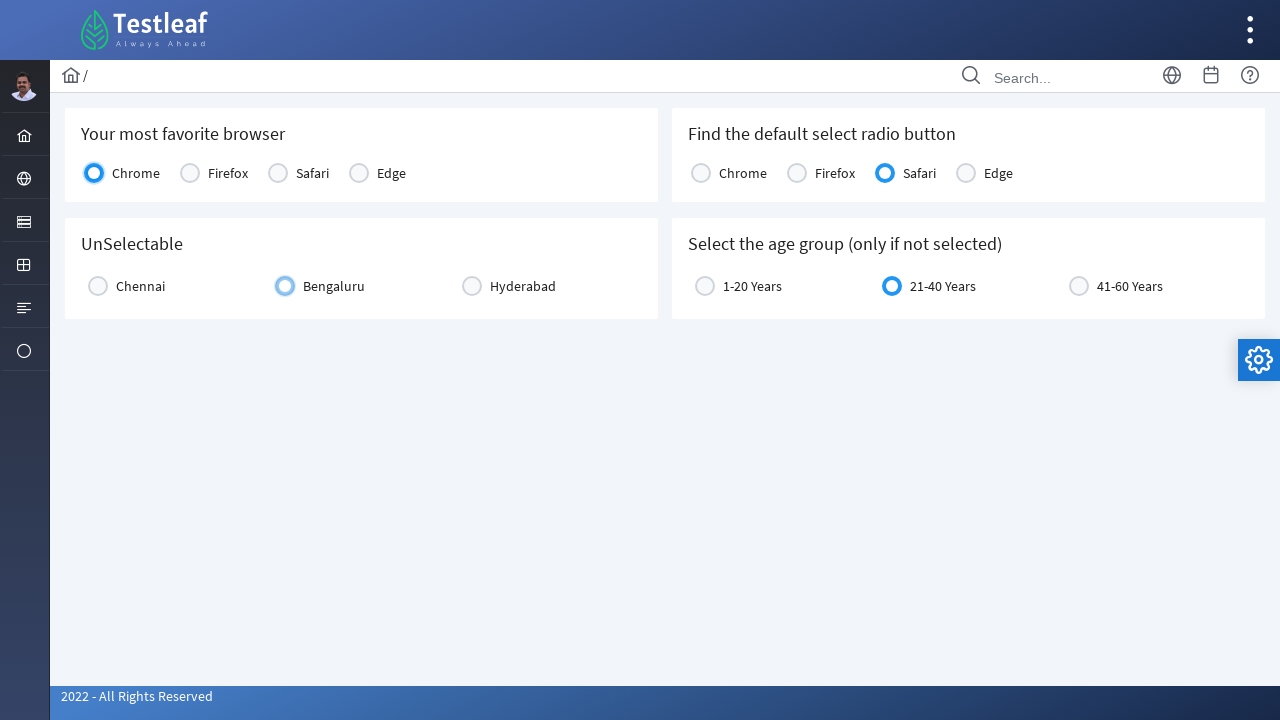

Deselected Bengaluru location by clicking again at (285, 286) on xpath=//div[@class='col-12']//div/label[text()='Bengaluru']/preceding-sibling::d
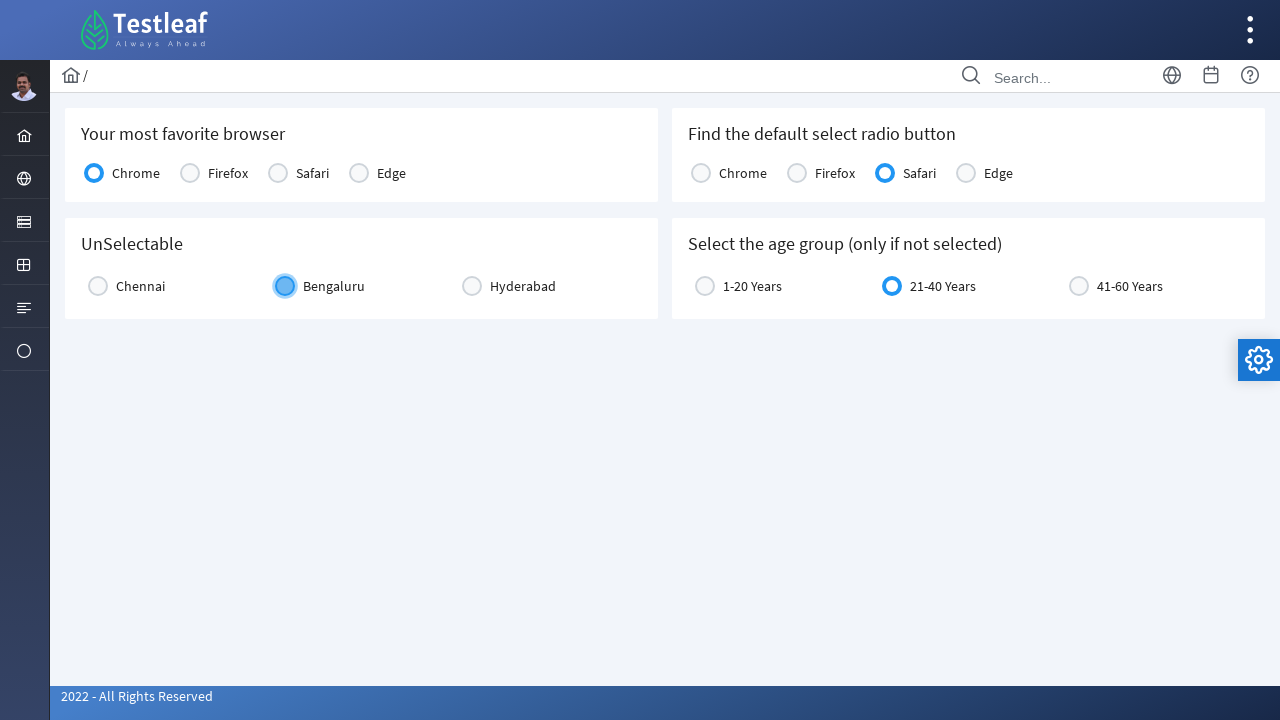

Retrieved default selected radio button: Safari
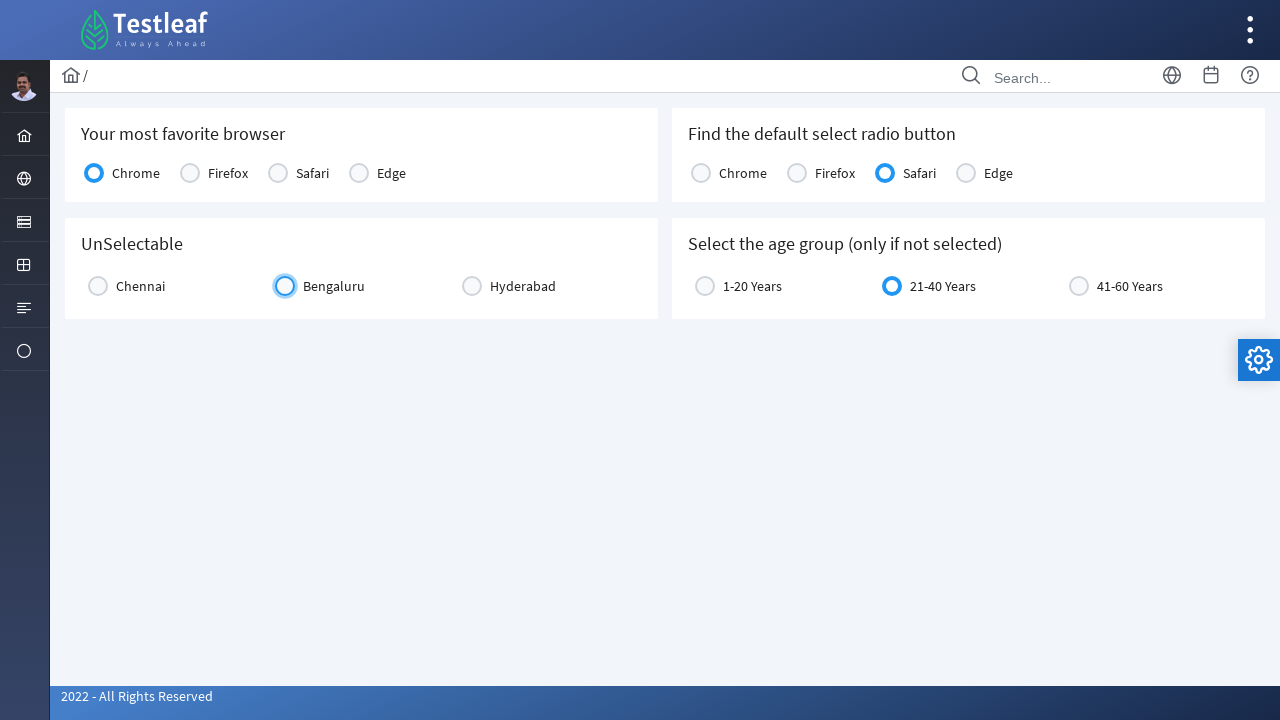

Selected the 3rd age group option at (1079, 286) on (//div[@class='card']/h5[contains(text(),'Select the age group (only')]/followin
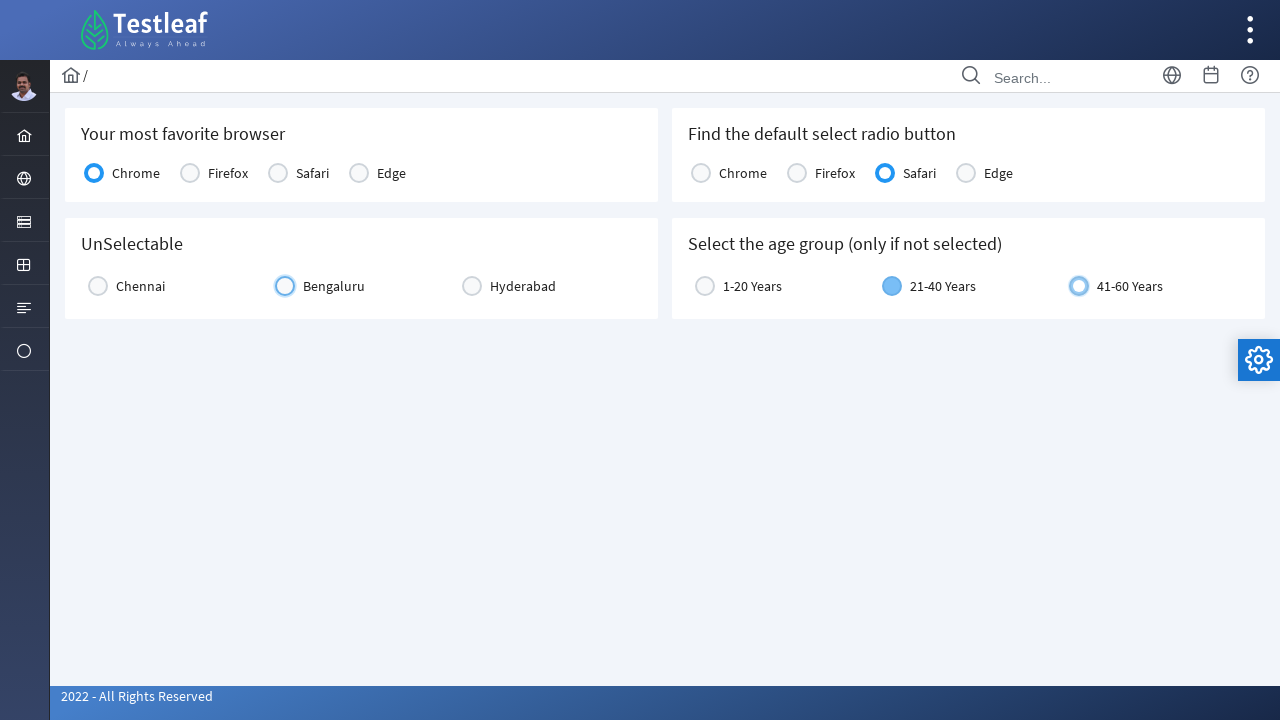

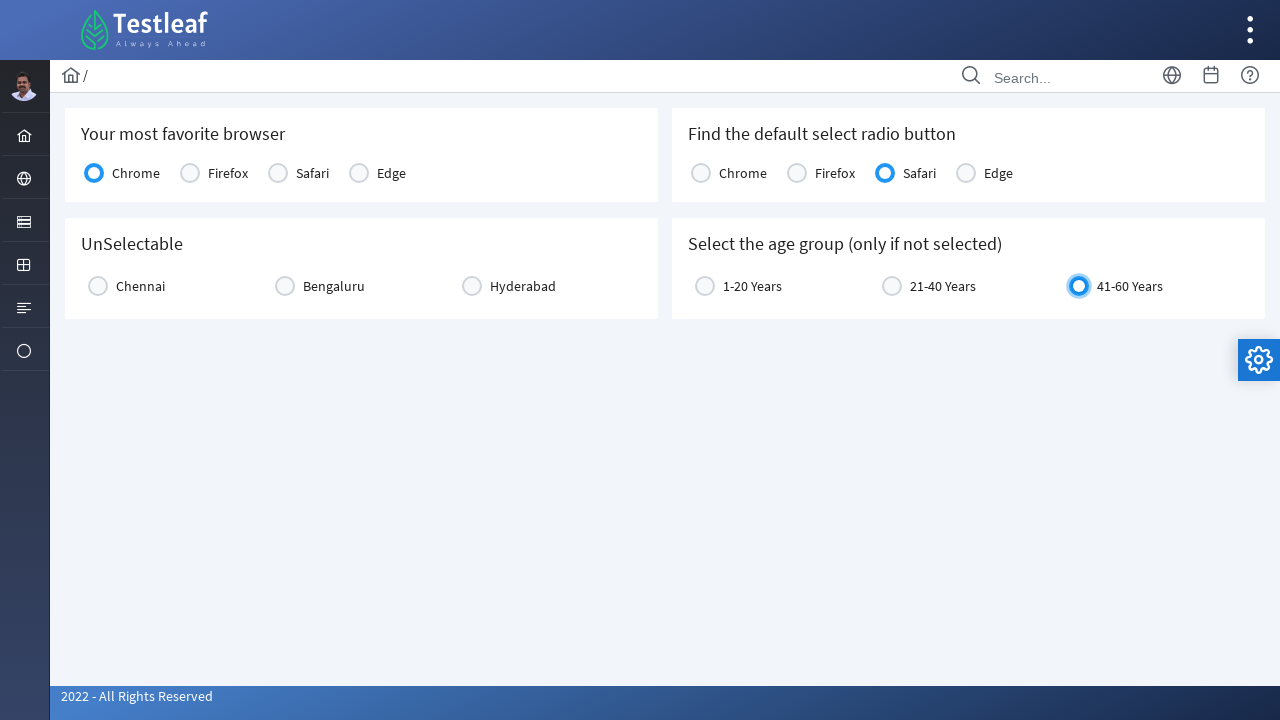